Tests modal dialog functionality by clicking a button to open a modal and then clicking the close button to dismiss it

Starting URL: https://formy-project.herokuapp.com/modal

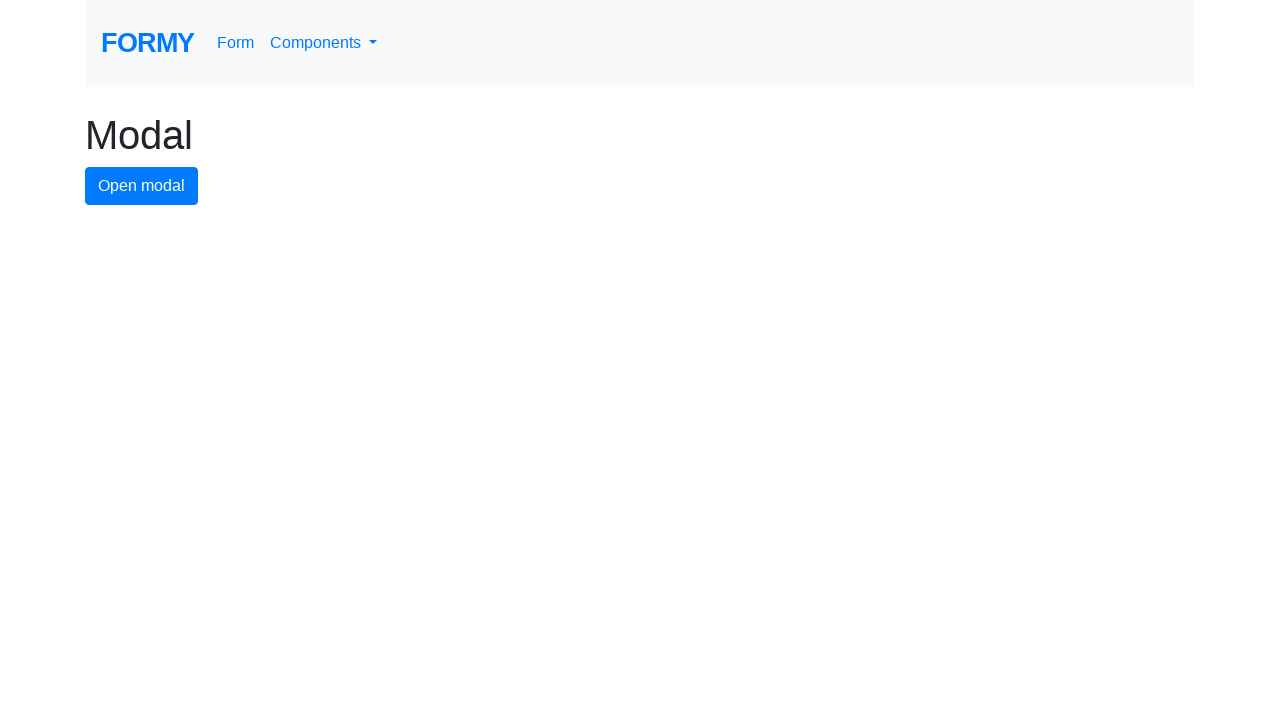

Clicked modal button to open the modal dialog at (142, 186) on #modal-button
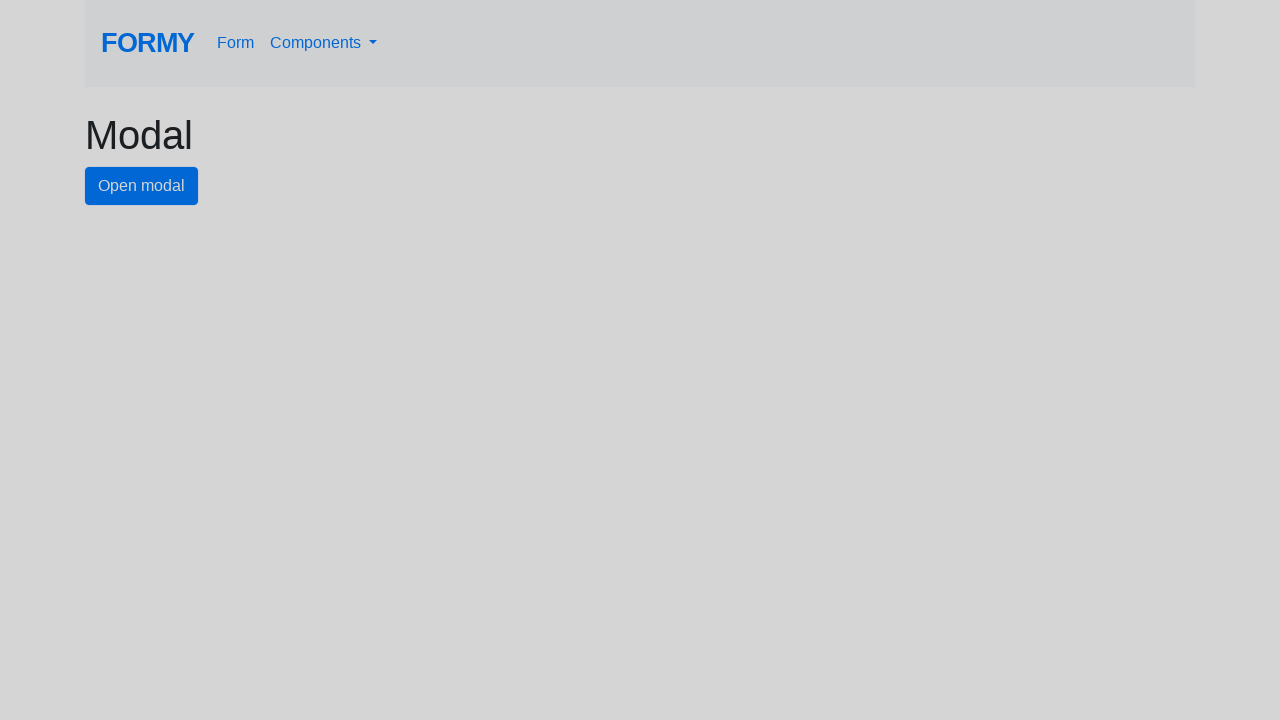

Modal dialog opened and close button became visible
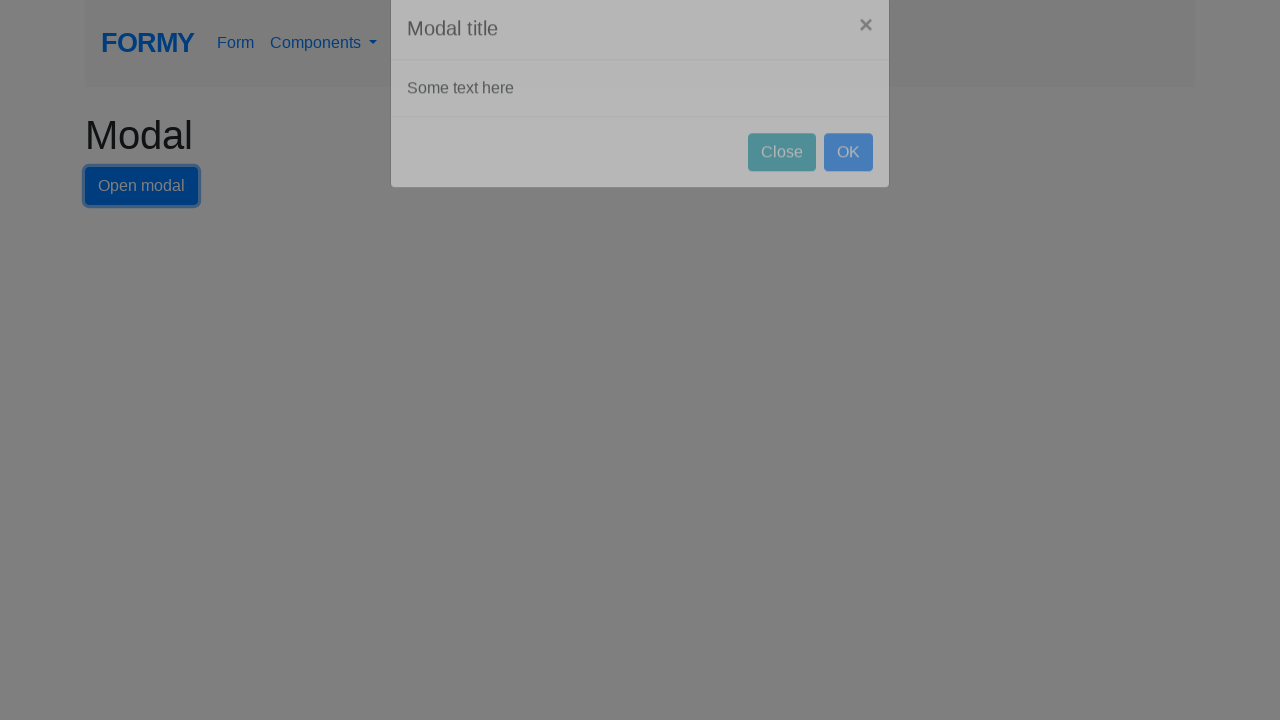

Executed JavaScript to click the close button and dismiss the modal
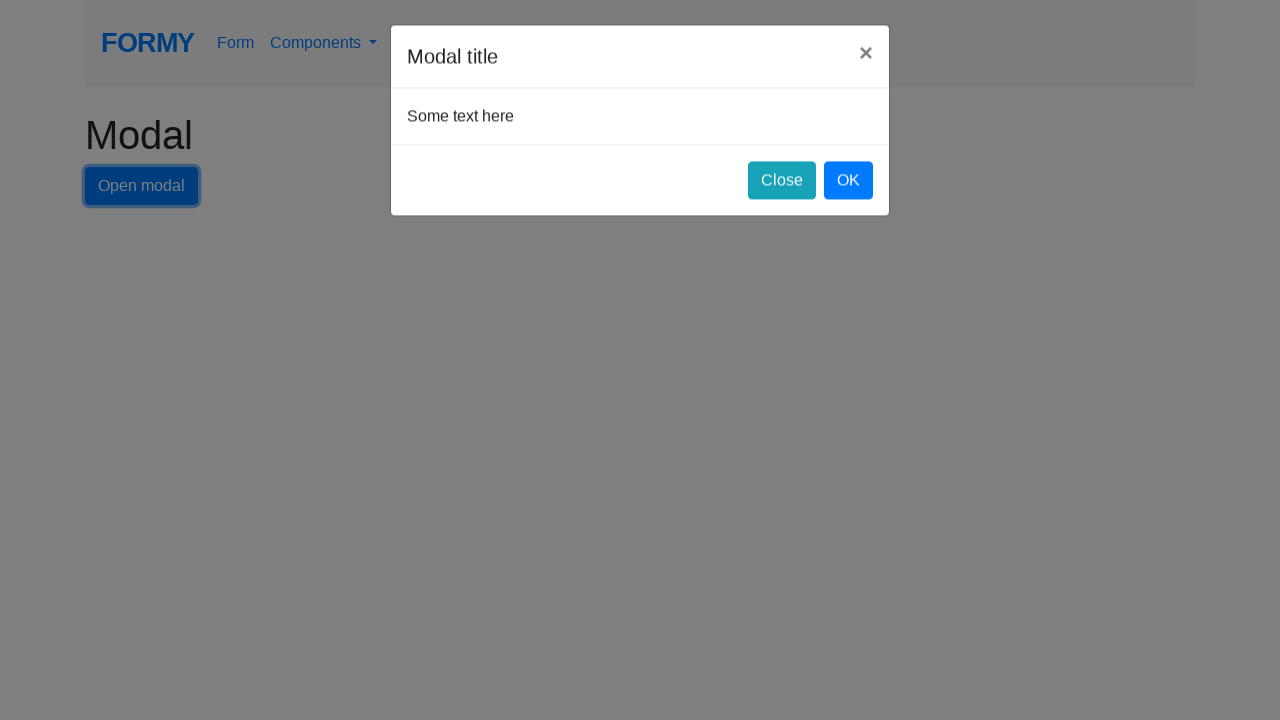

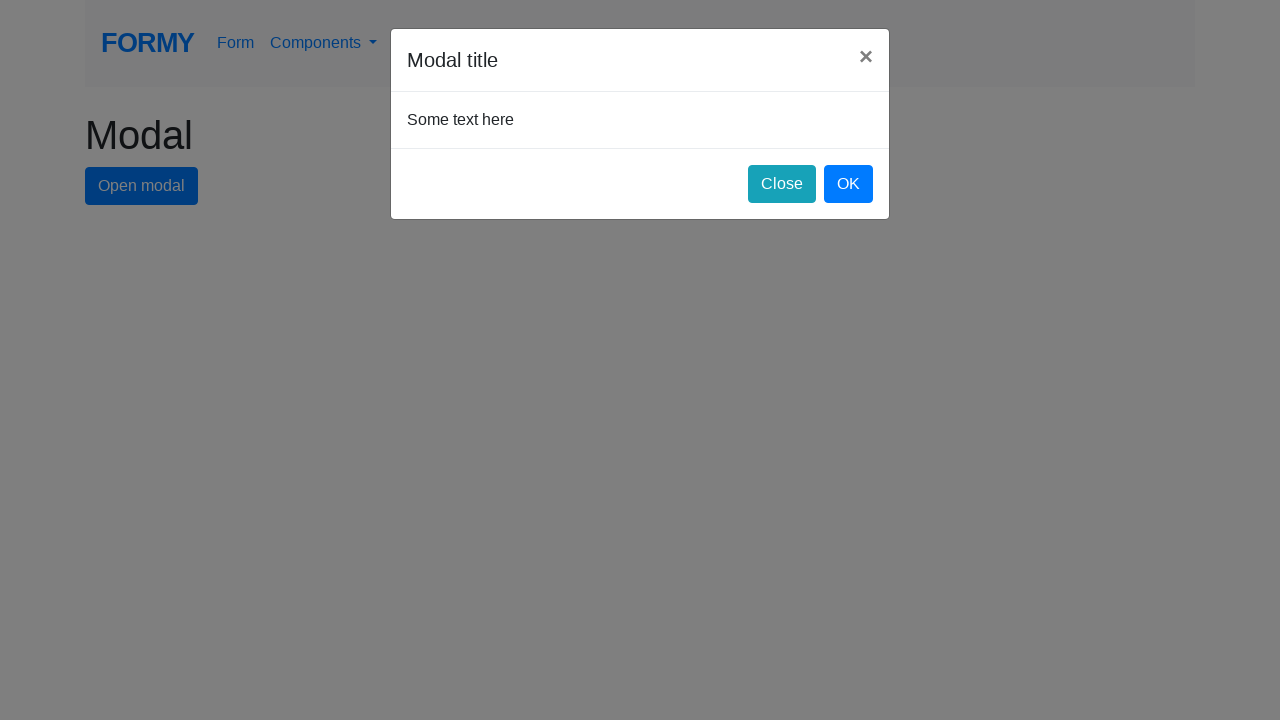